Navigates from the Playwright homepage to the Java documentation by clicking through the language selector

Starting URL: https://playwright.dev/

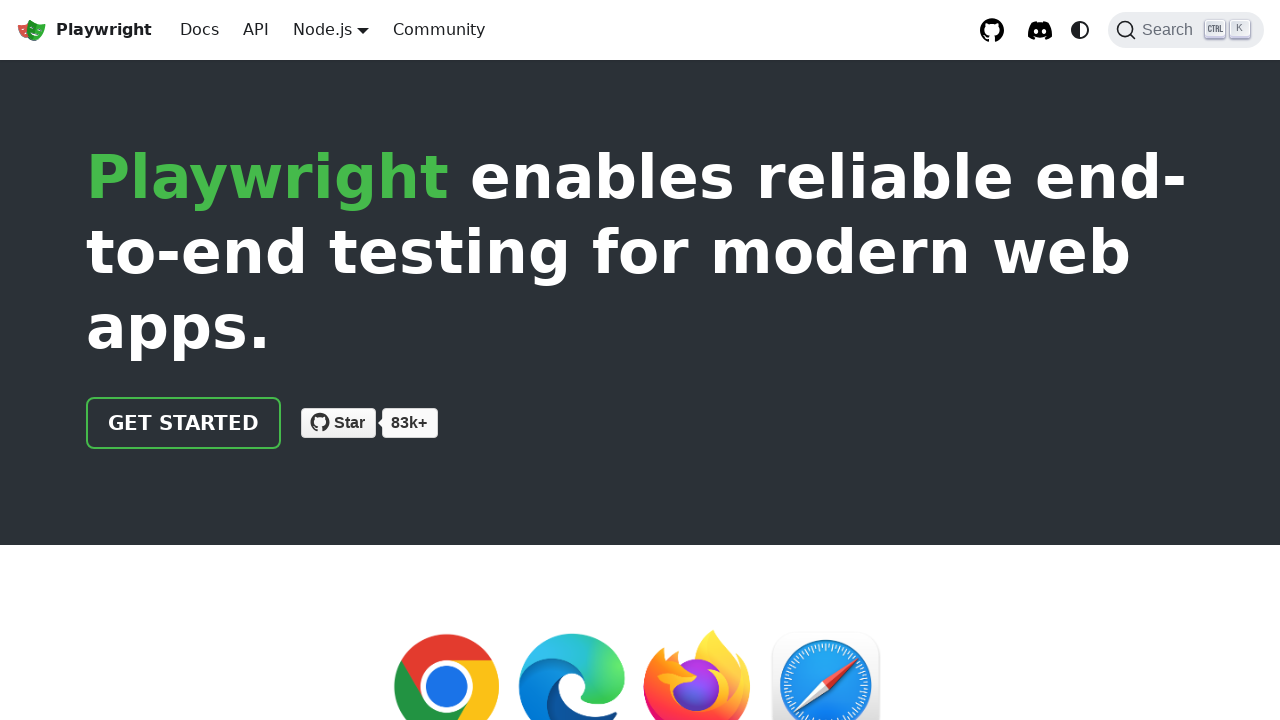

Clicked 'Get started' link on Playwright homepage at (184, 423) on internal:role=link[name="Get started"i]
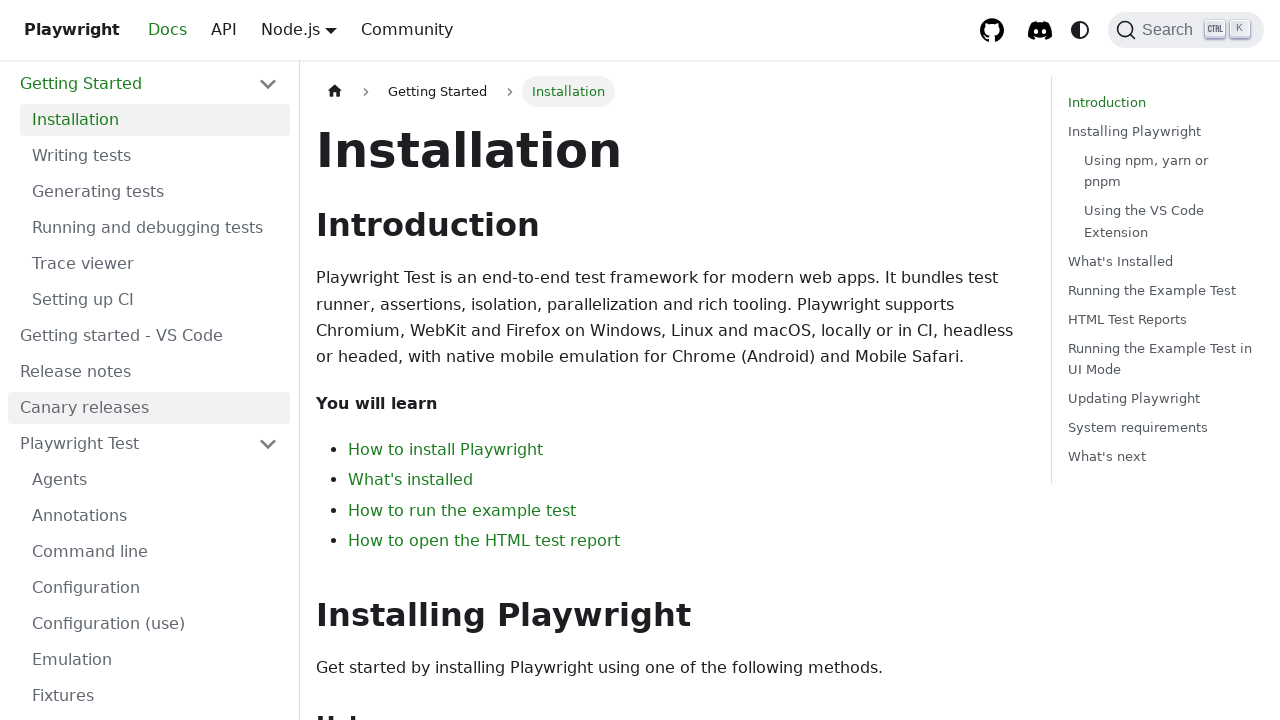

Hovered over Node.js button to reveal language selector dropdown at (322, 29) on internal:role=button[name="Node.js"i]
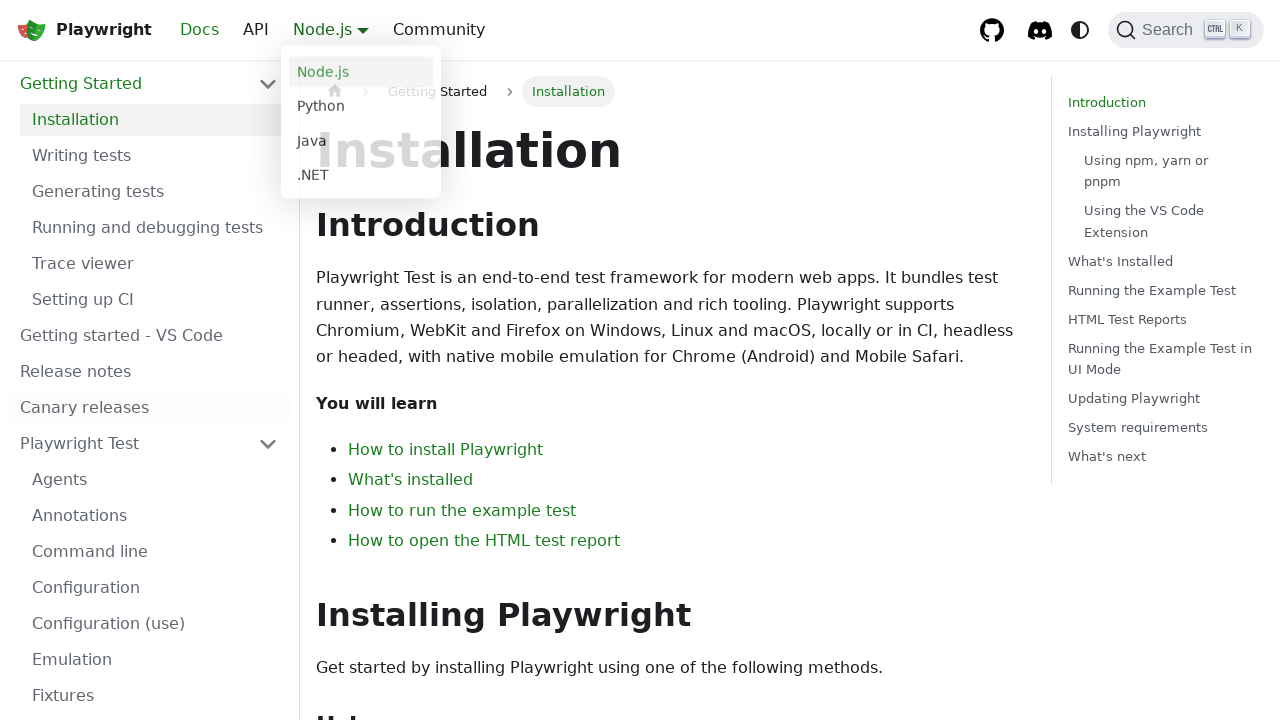

Clicked Java option from language selector at (361, 142) on internal:text="Java"s
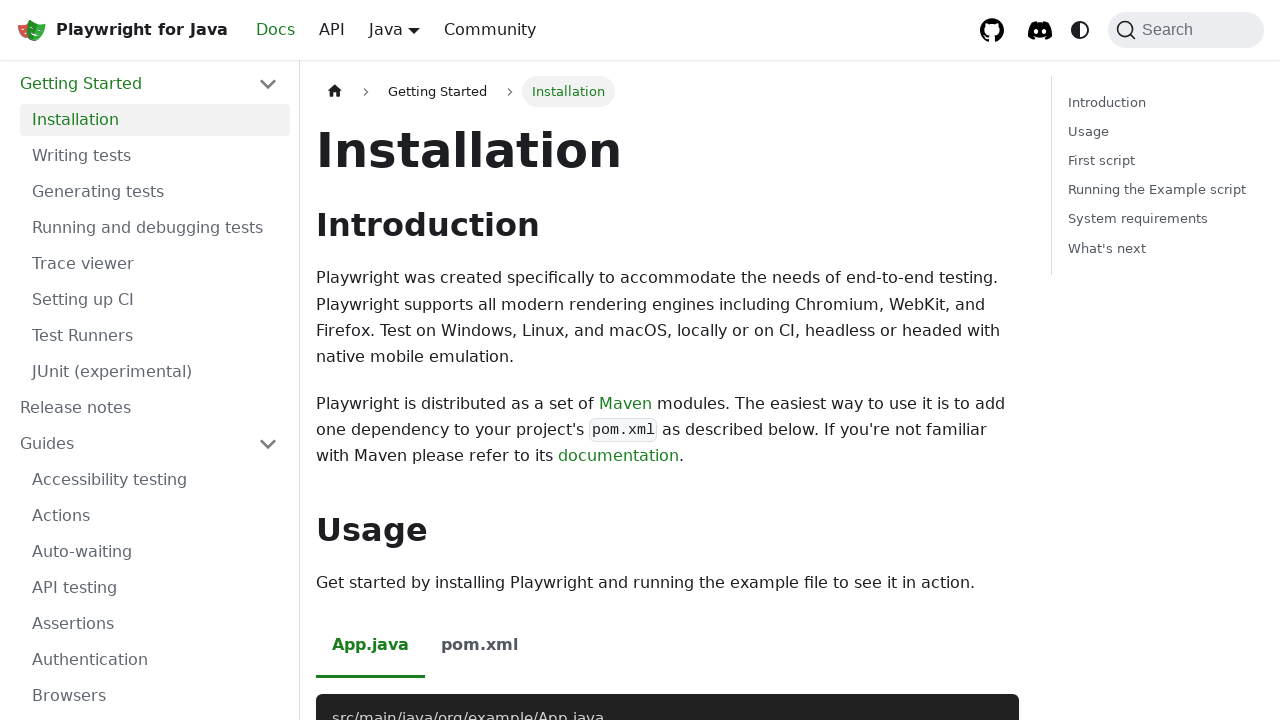

Navigated to Java documentation page
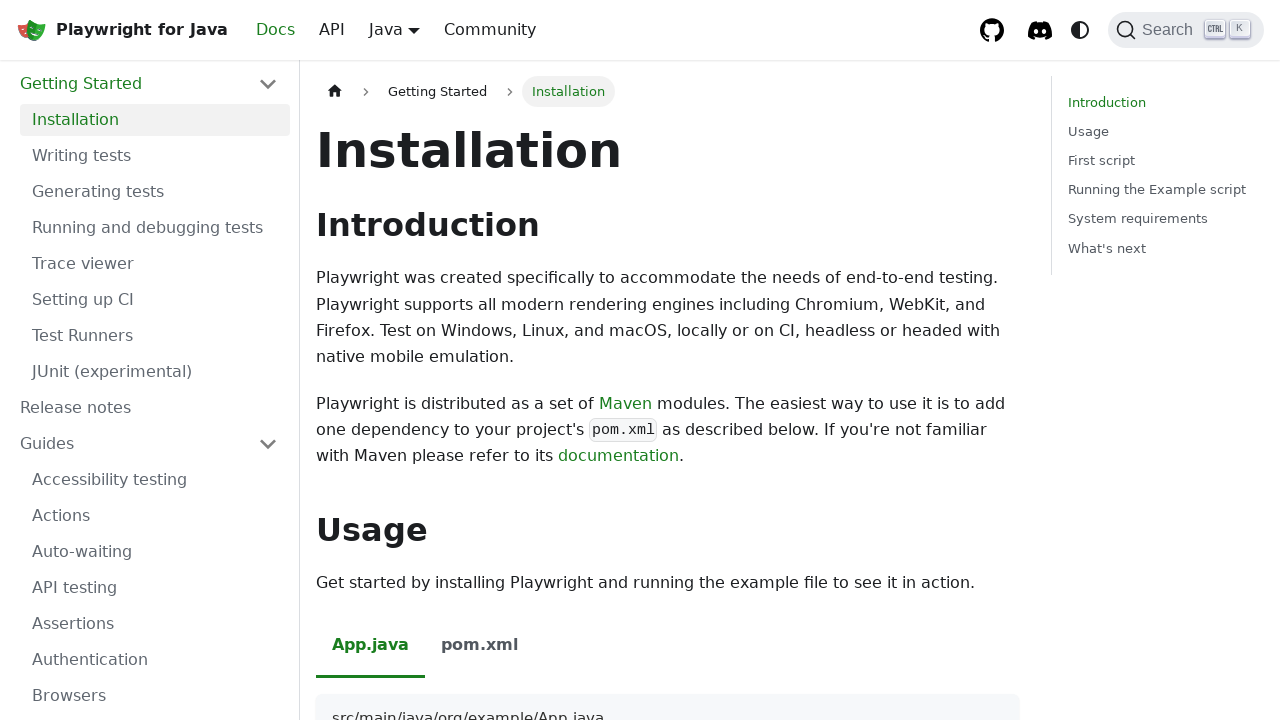

Verified Java-specific content loaded (Maven modules text visible)
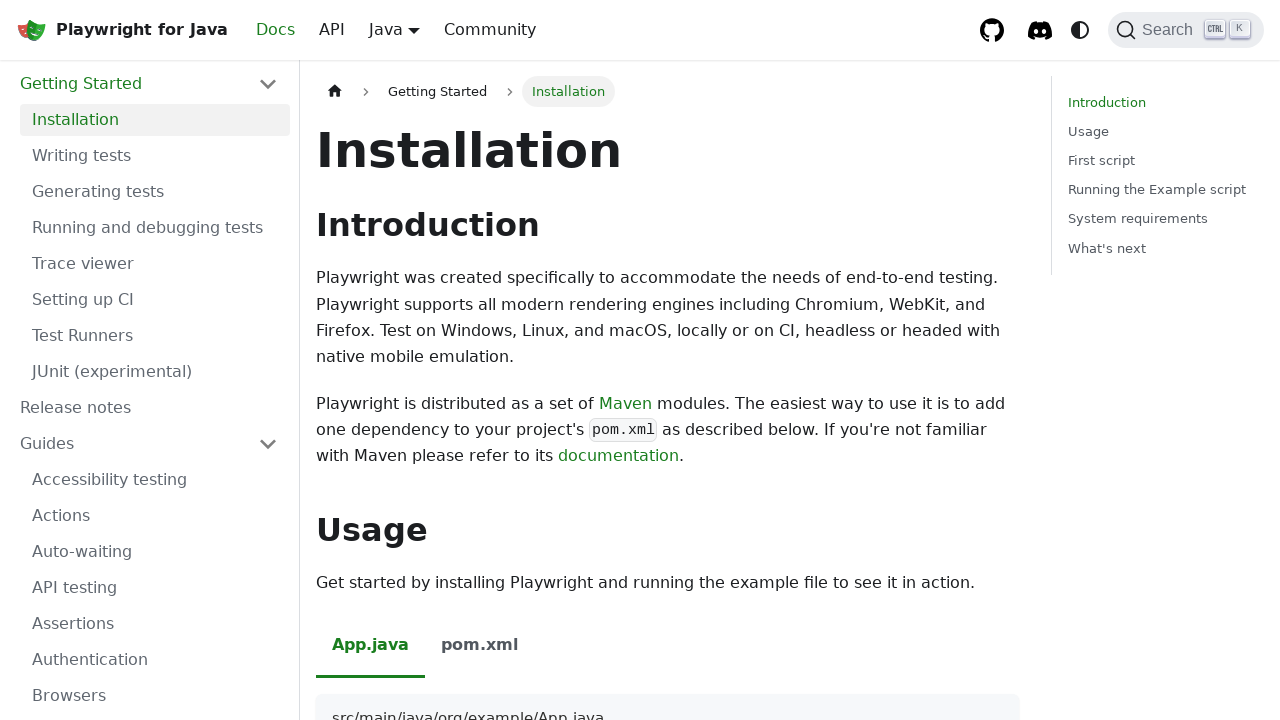

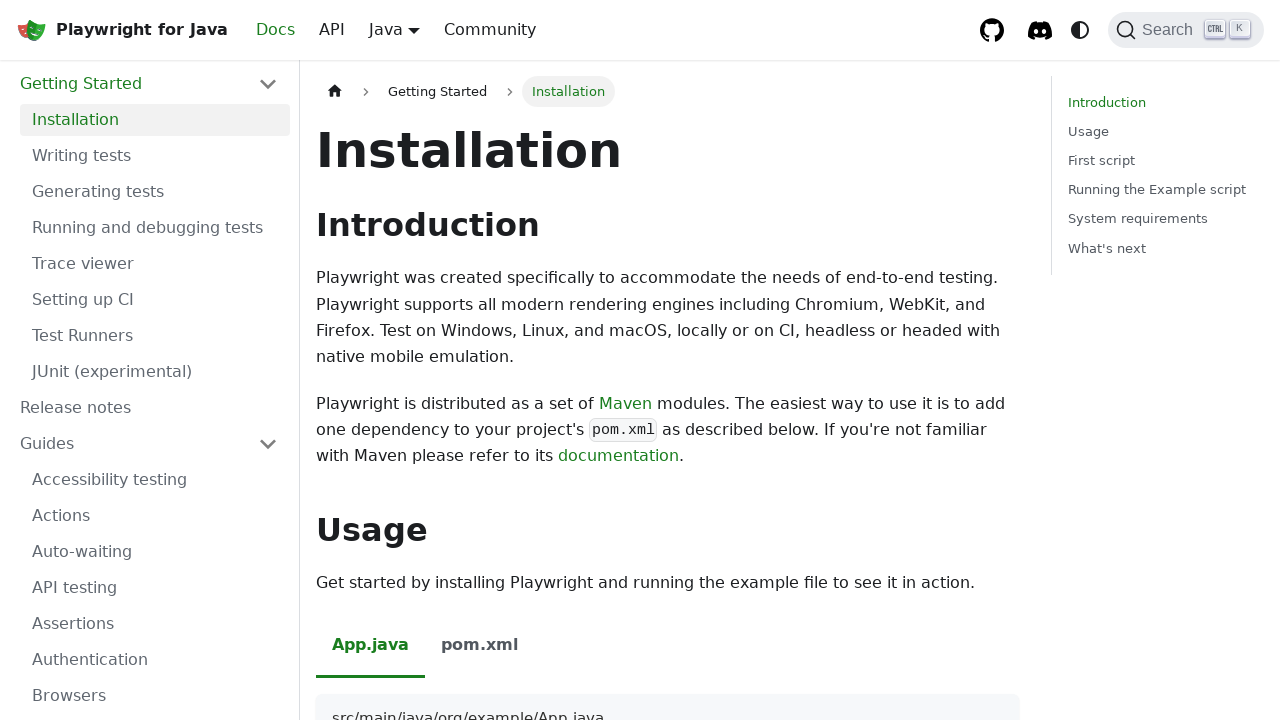